Tests the Internet Herokuapp website by verifying homepage content, navigating to A/B Testing page, clicking the Powered By link to open Elemental Selenium in a new tab, navigating to the Tips page, and then visiting the External Resources page.

Starting URL: https://the-internet.herokuapp.com/

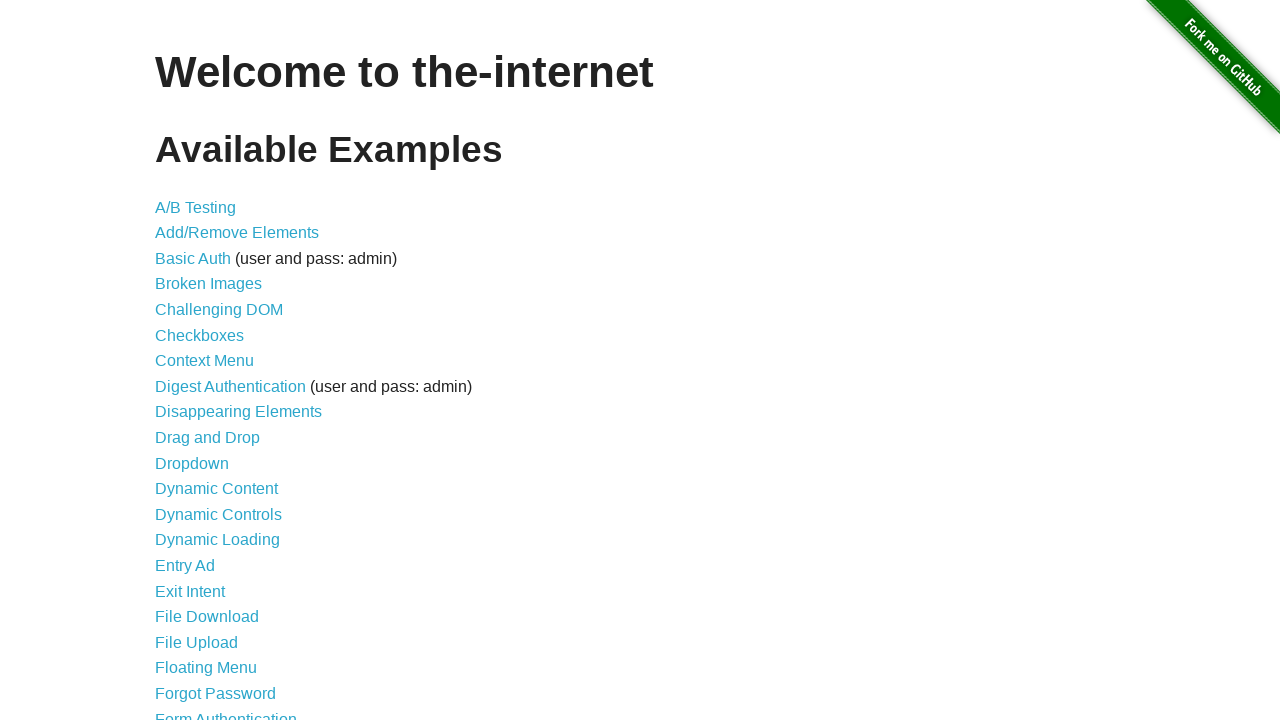

Verified homepage title is 'The Internet'
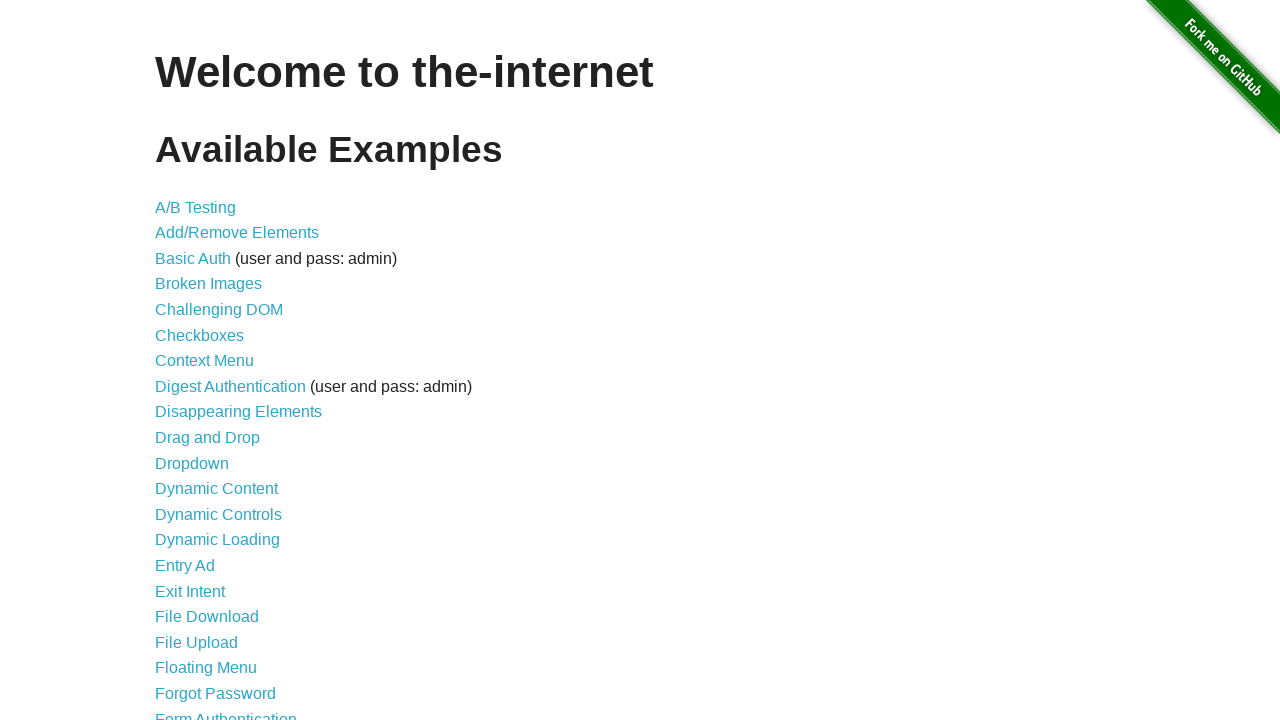

Waited for h1 element to be visible
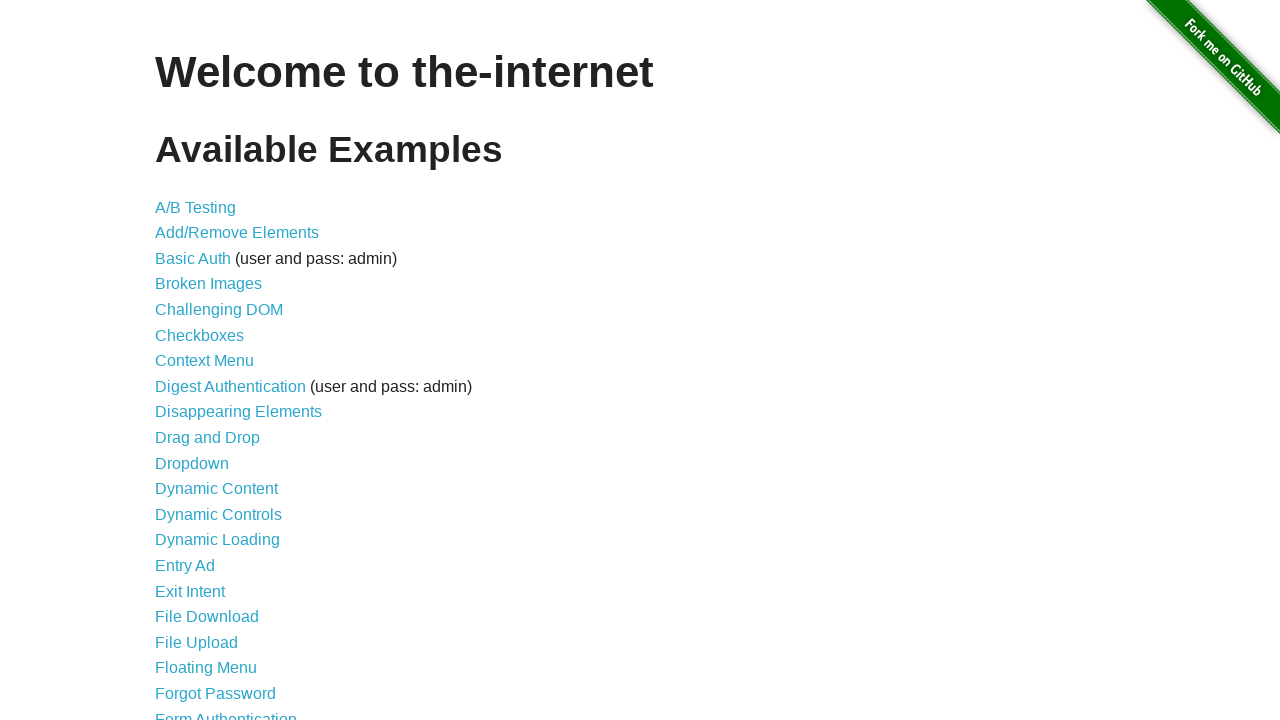

Retrieved h1 text content
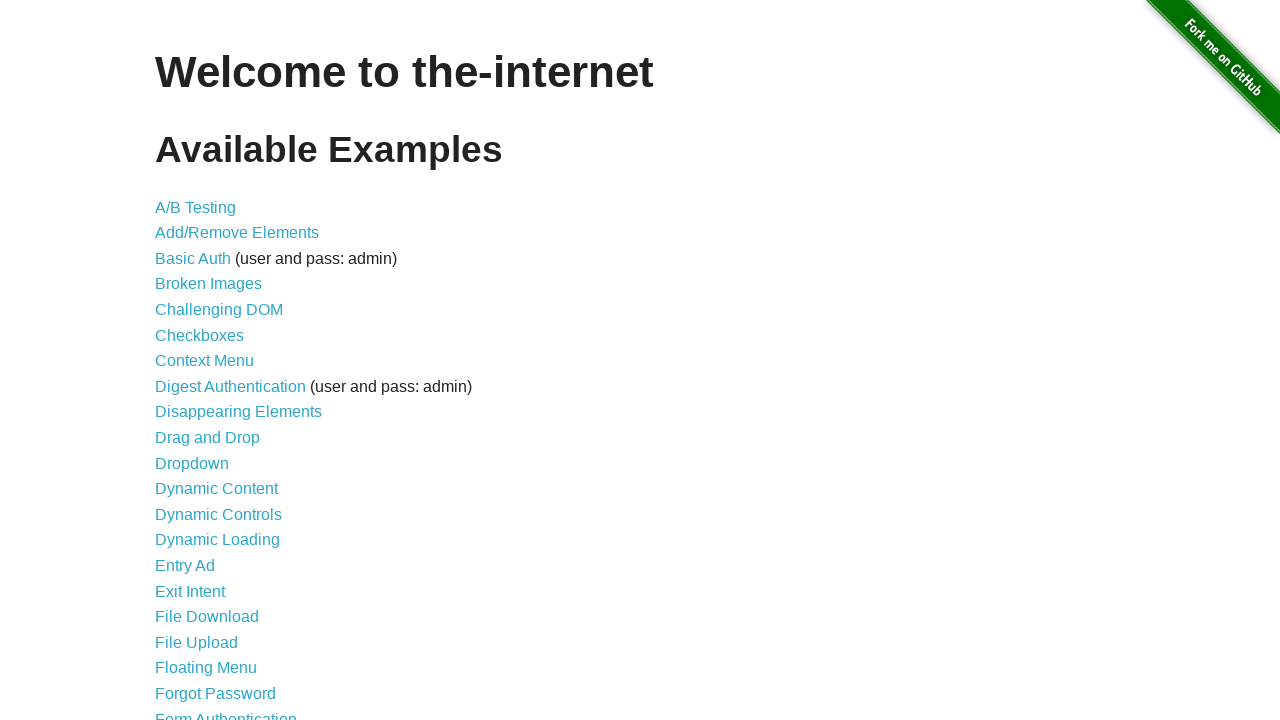

Verified h1 contains 'Welcome to the-internet'
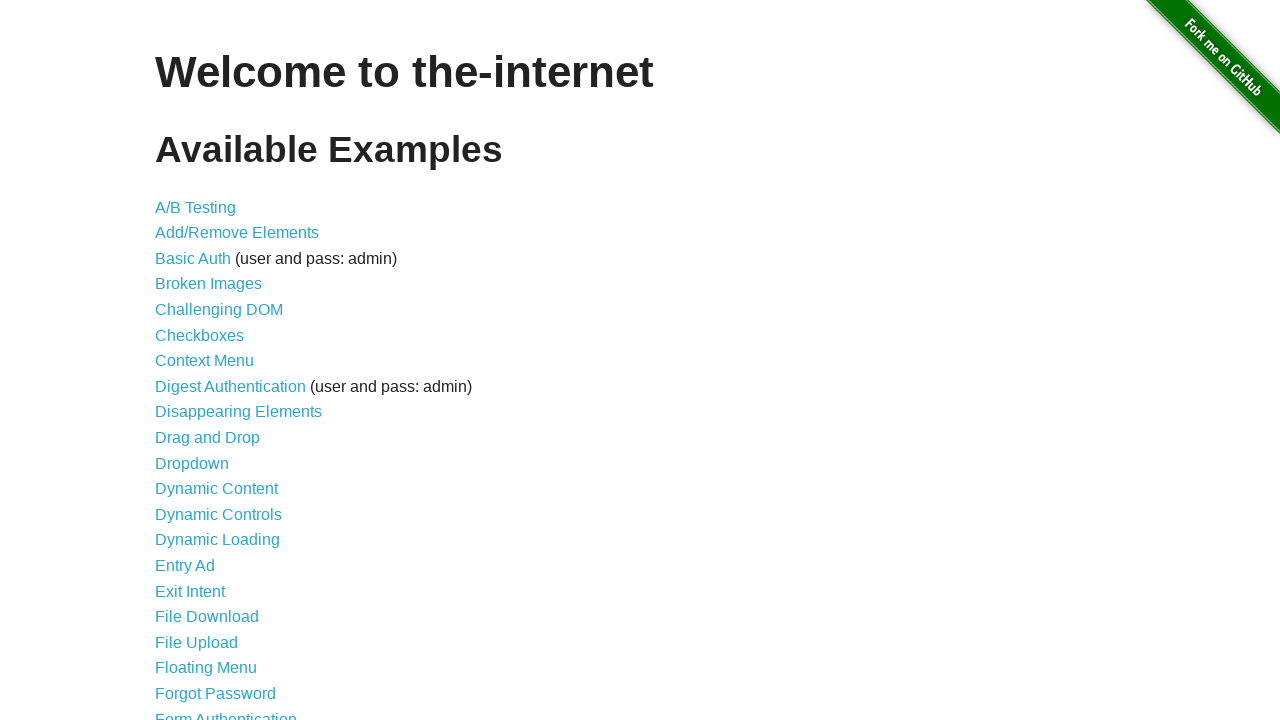

Waited for h2 element to be visible
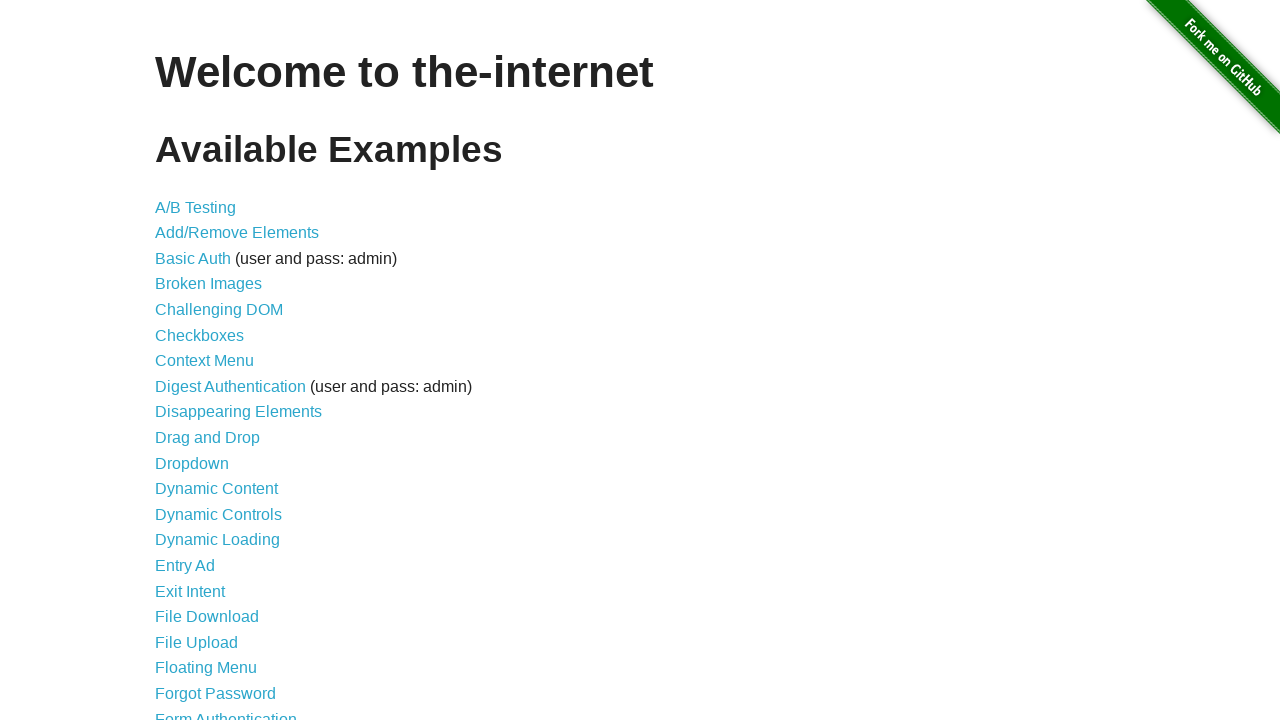

Retrieved h2 text content
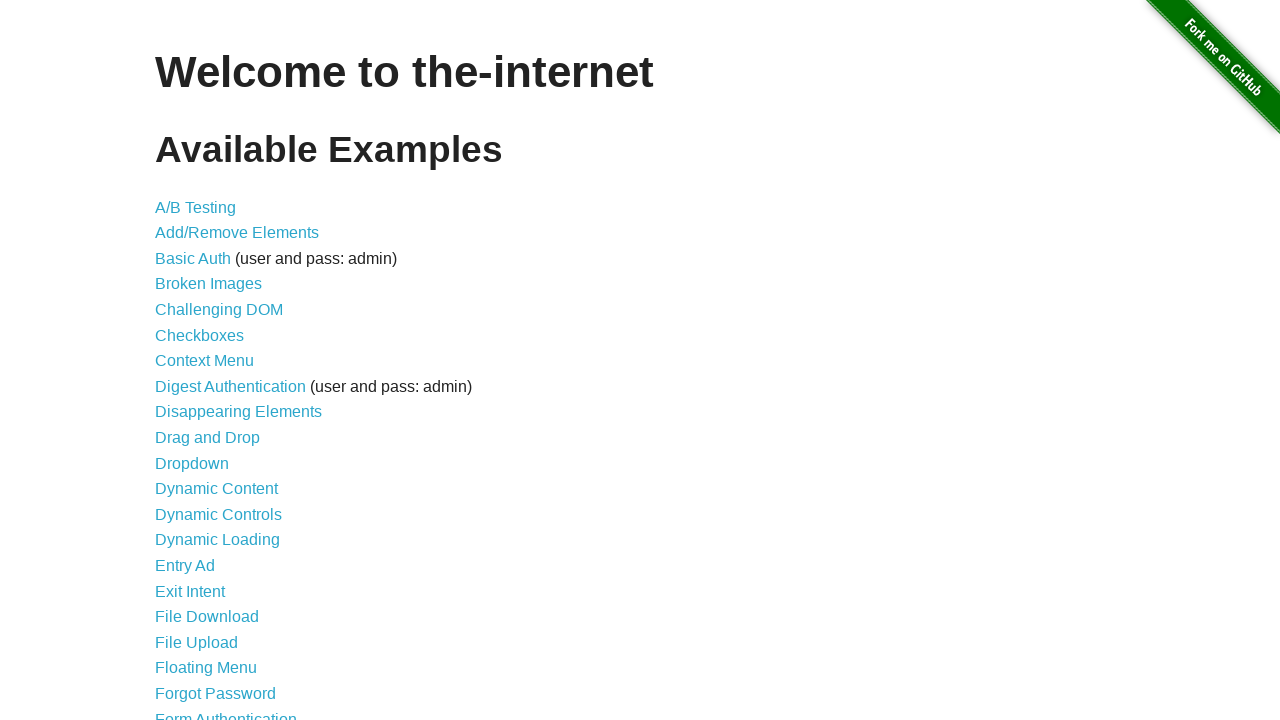

Verified h2 contains 'Available Examples'
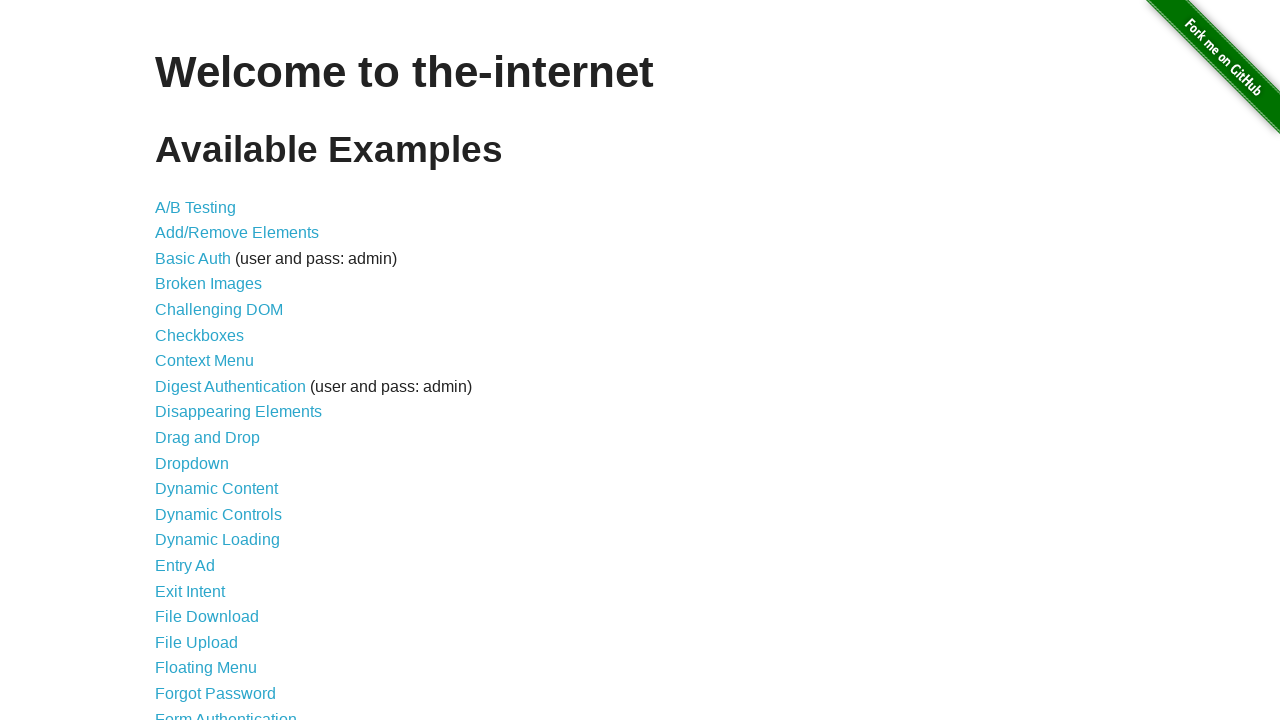

Located A/B Testing link
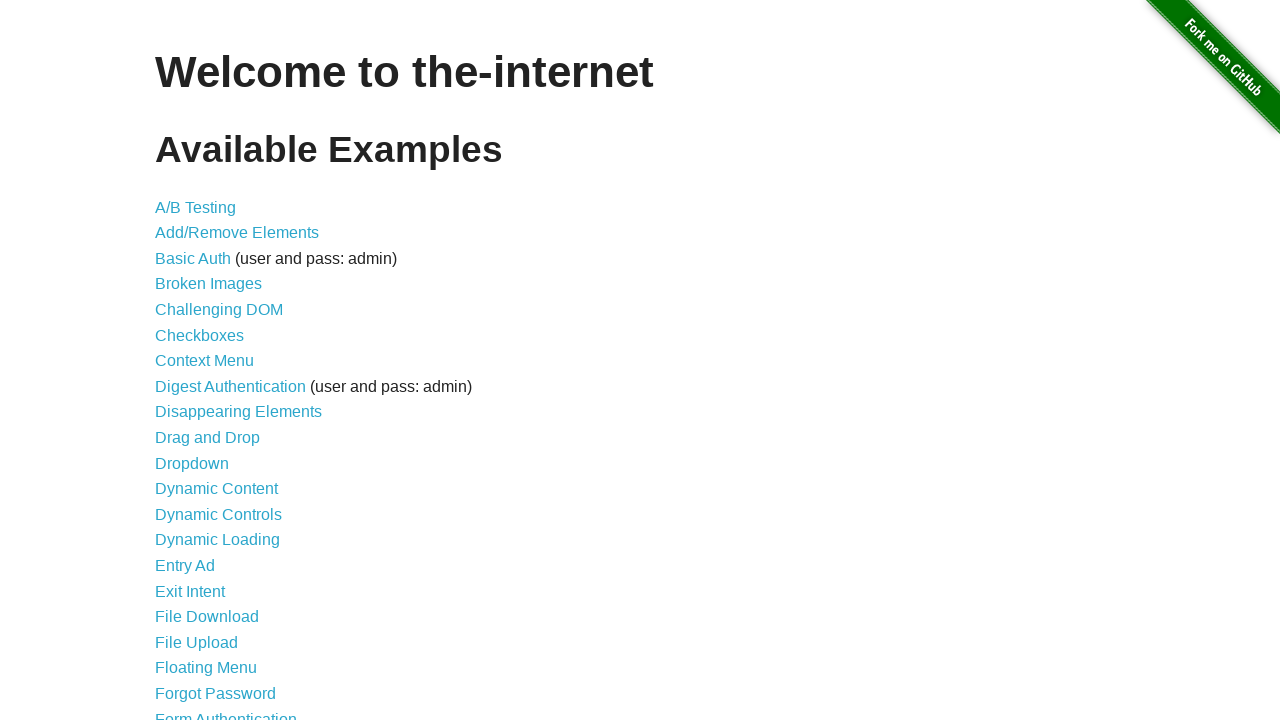

Waited for A/B Testing link to be visible
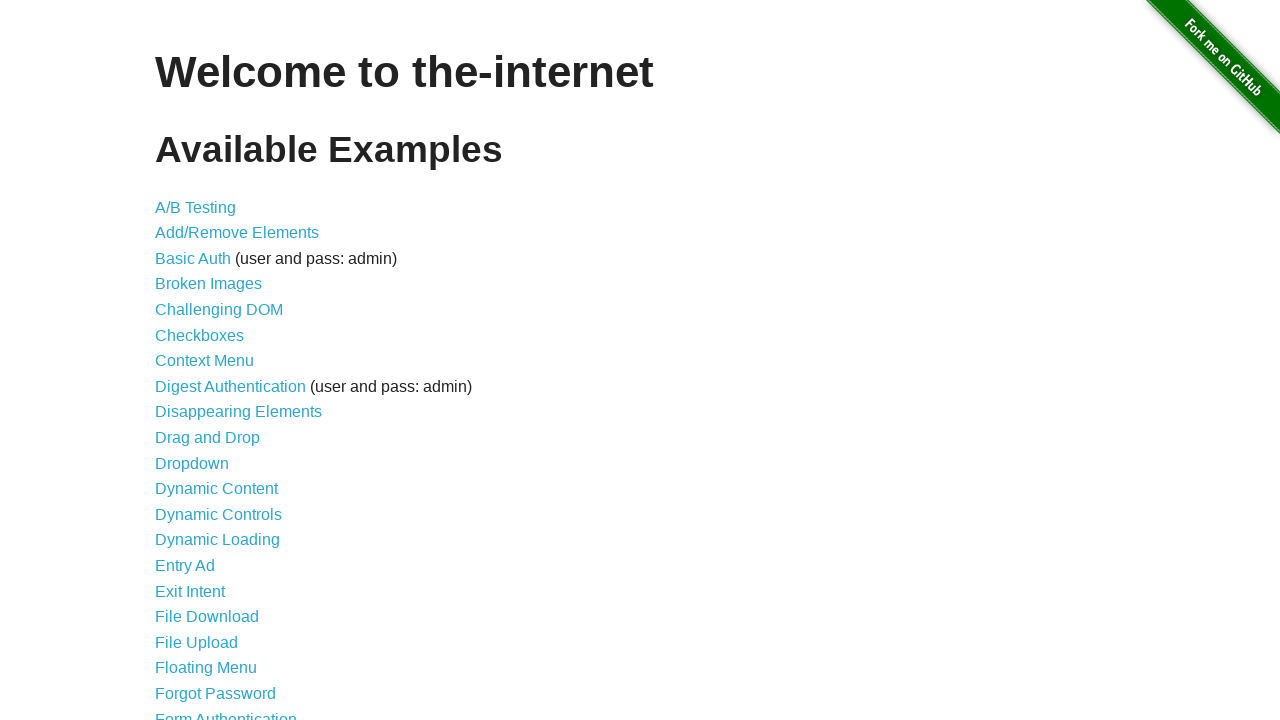

Clicked A/B Testing link at (196, 207) on a[href="/abtest"]
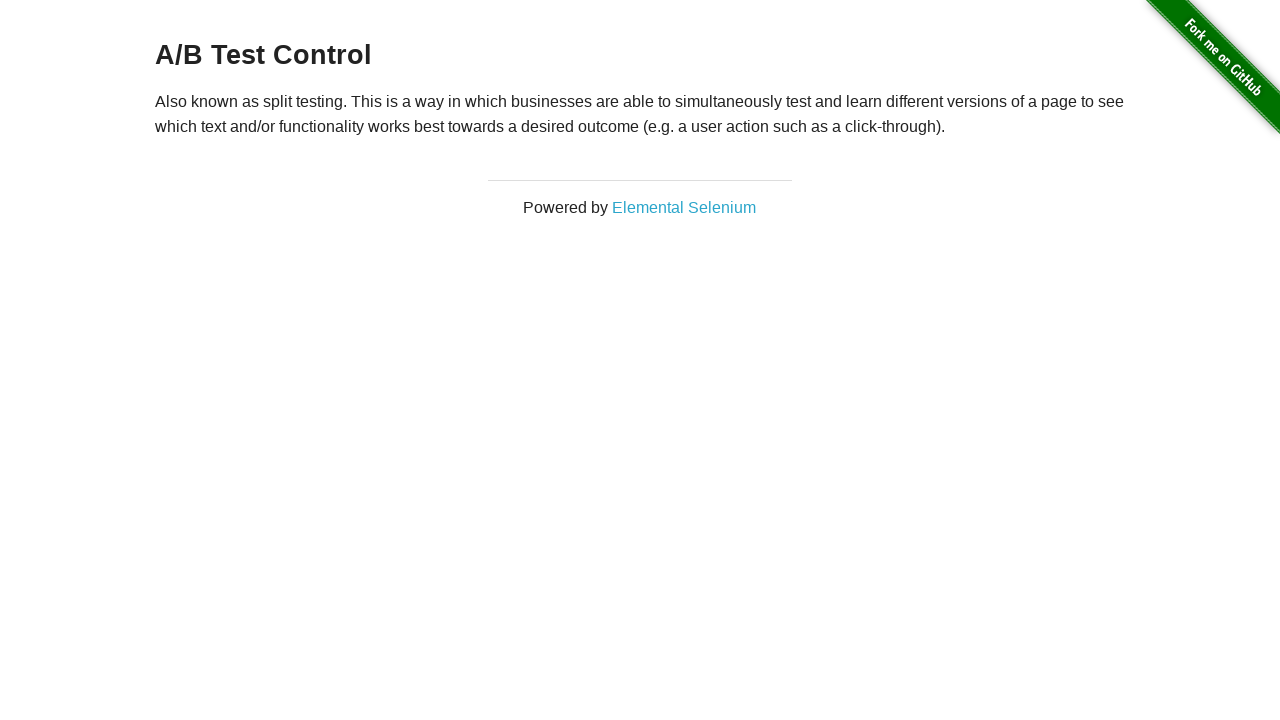

Navigated to A/B Testing page (URL verified)
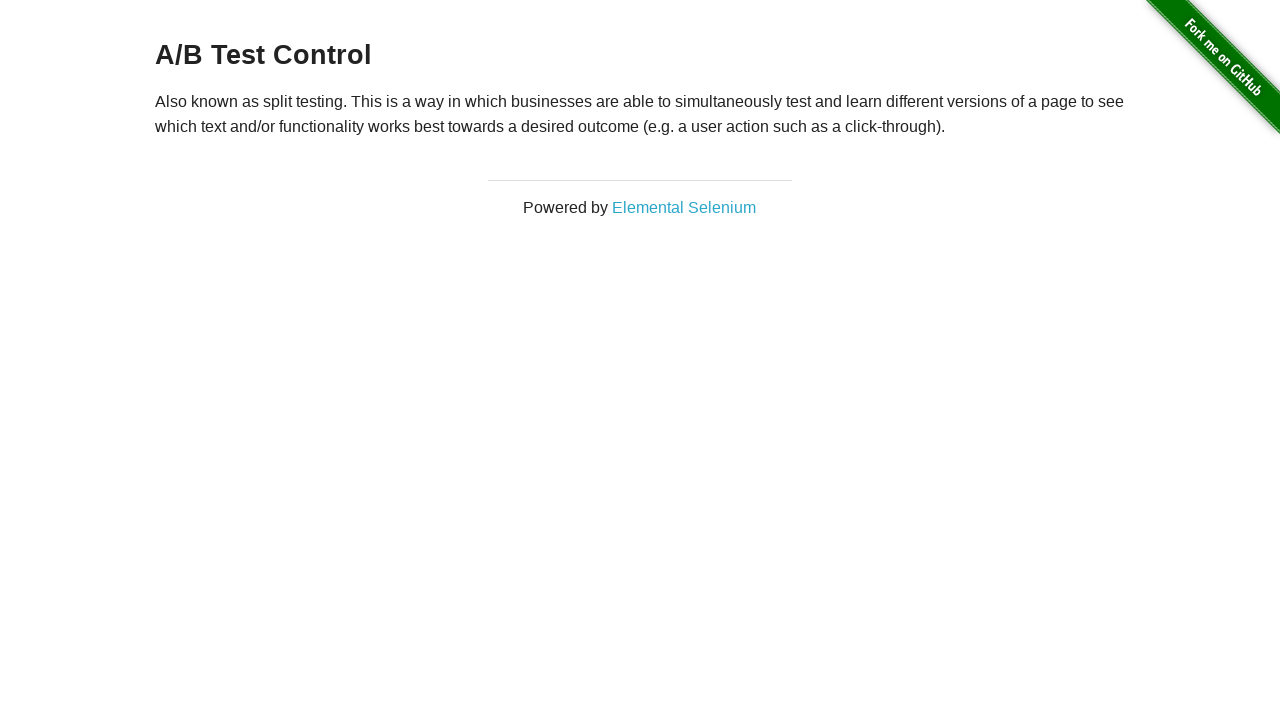

Waited for h3 element on A/B Testing page
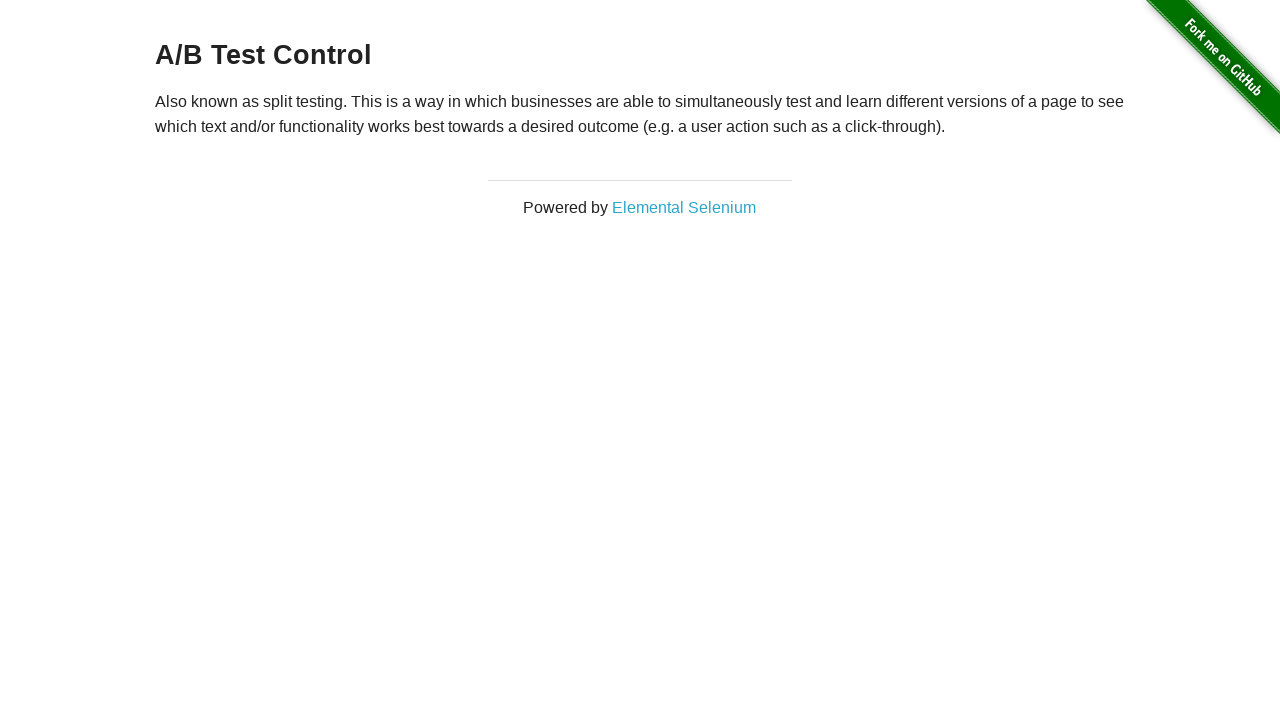

Located Powered By link
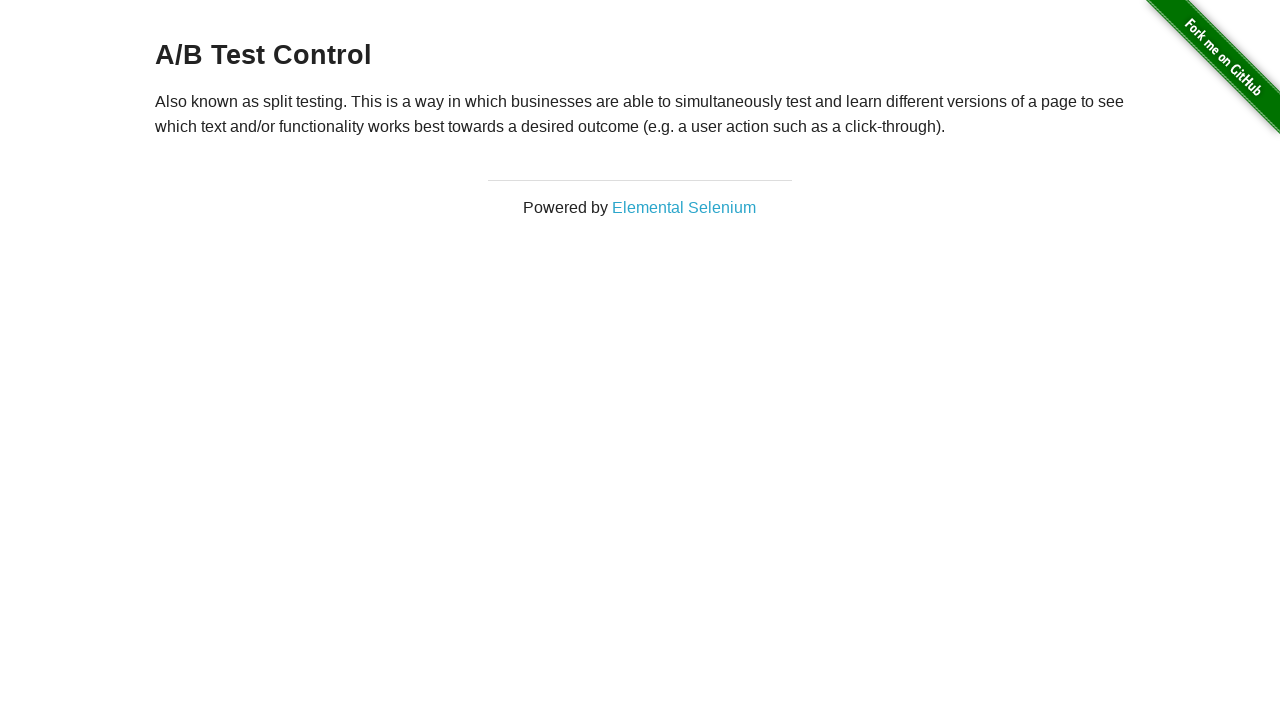

Clicked Powered By link to open Elemental Selenium in new tab at (684, 207) on a[href="http://elementalselenium.com/"]
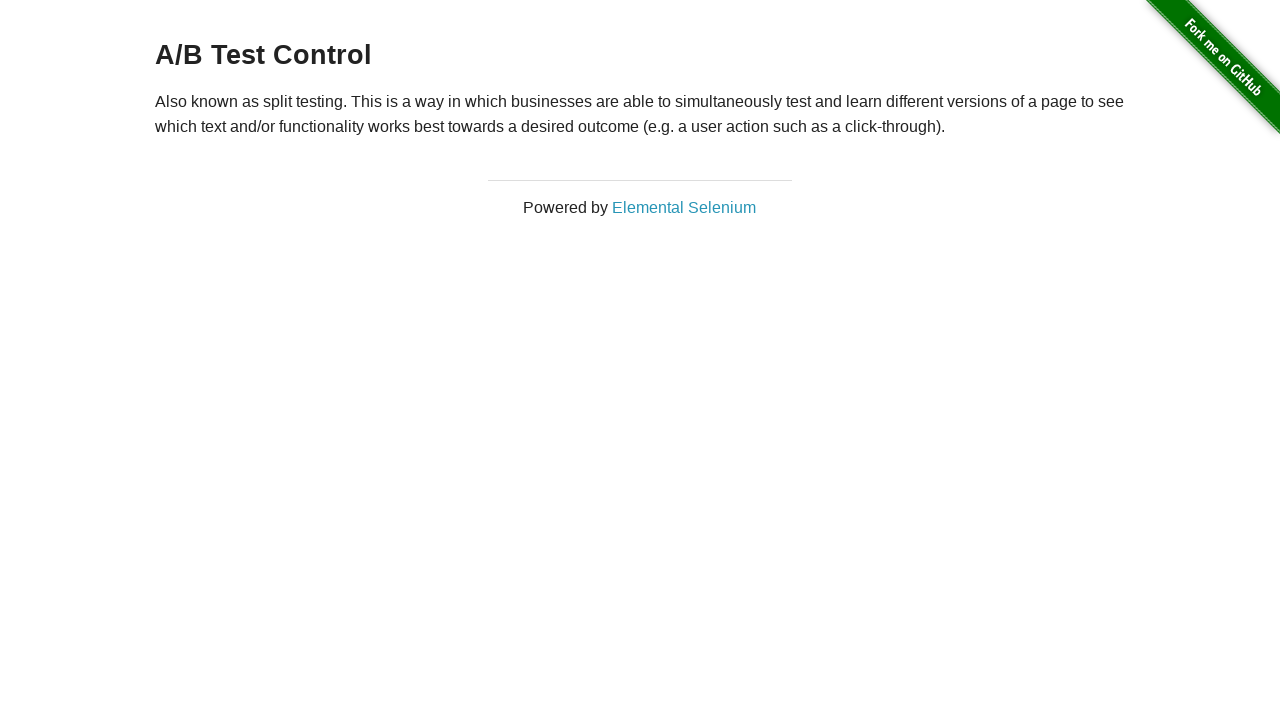

New tab opened with Elemental Selenium page
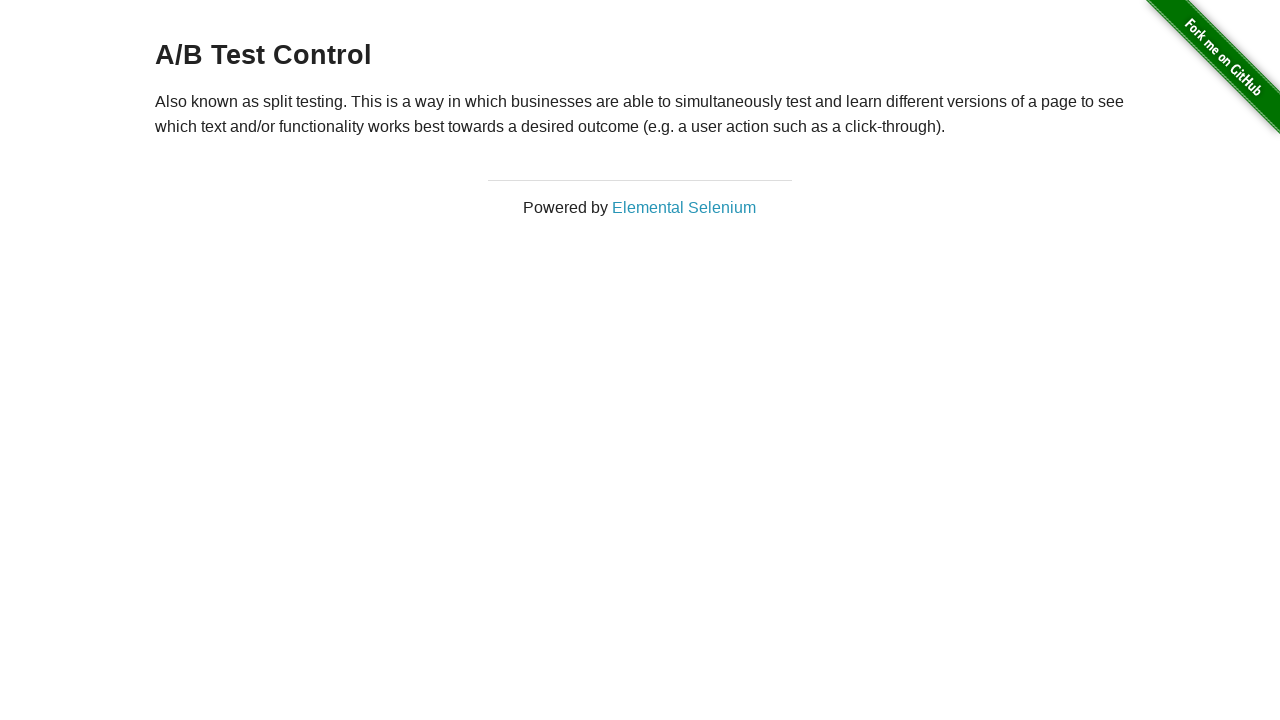

Waited for Elemental Selenium page to fully load
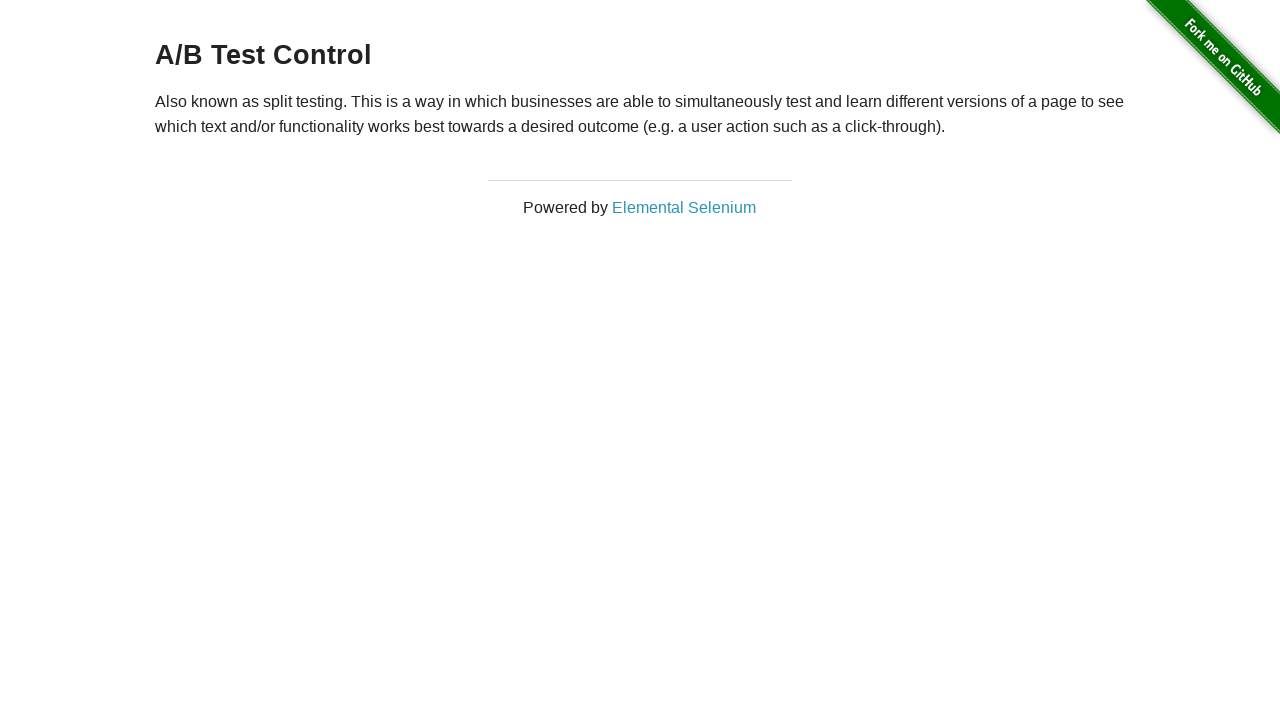

Brought new tab to front
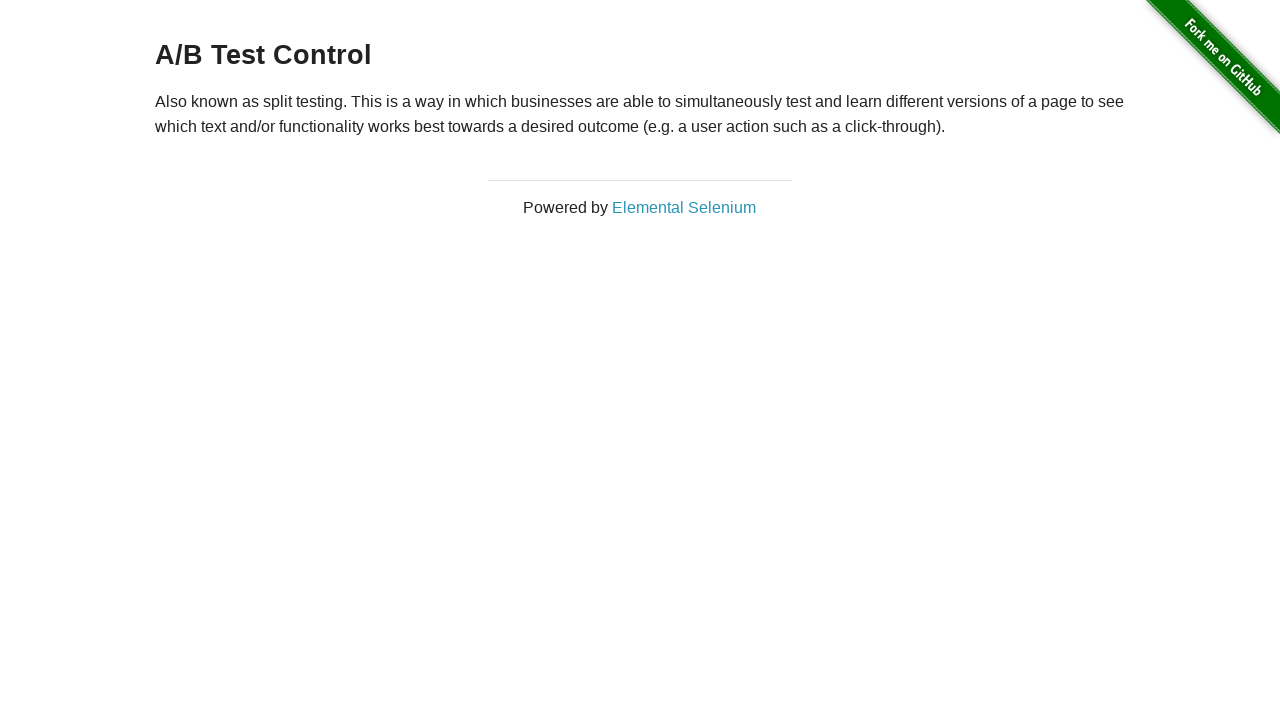

Waited for h1 element on Elemental Selenium page
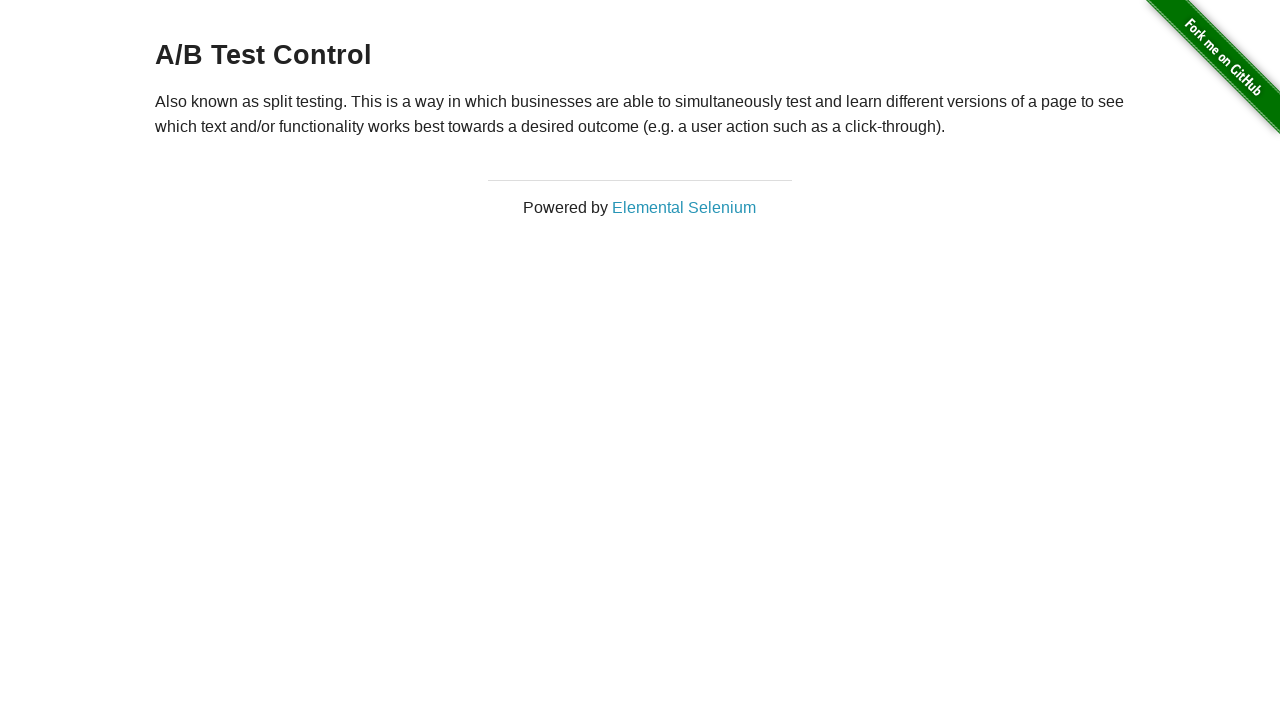

Retrieved h1 text from Elemental Selenium page
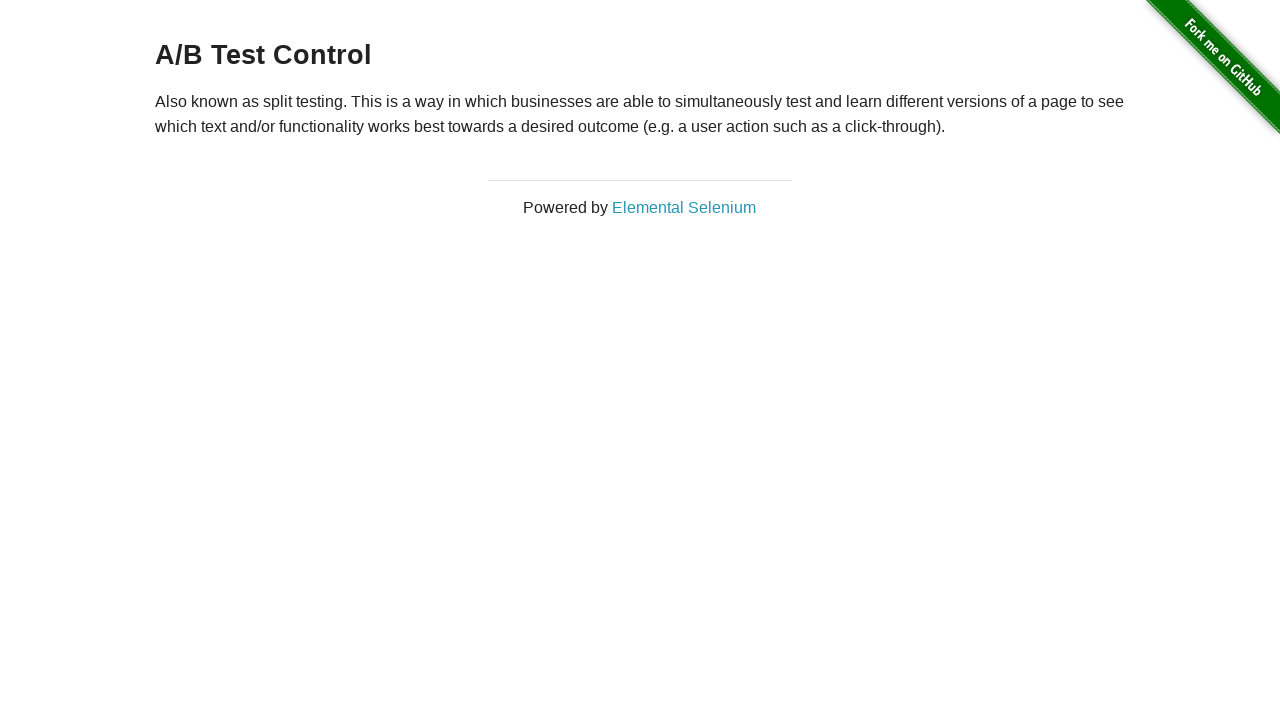

Located 'Take me to the tips' button
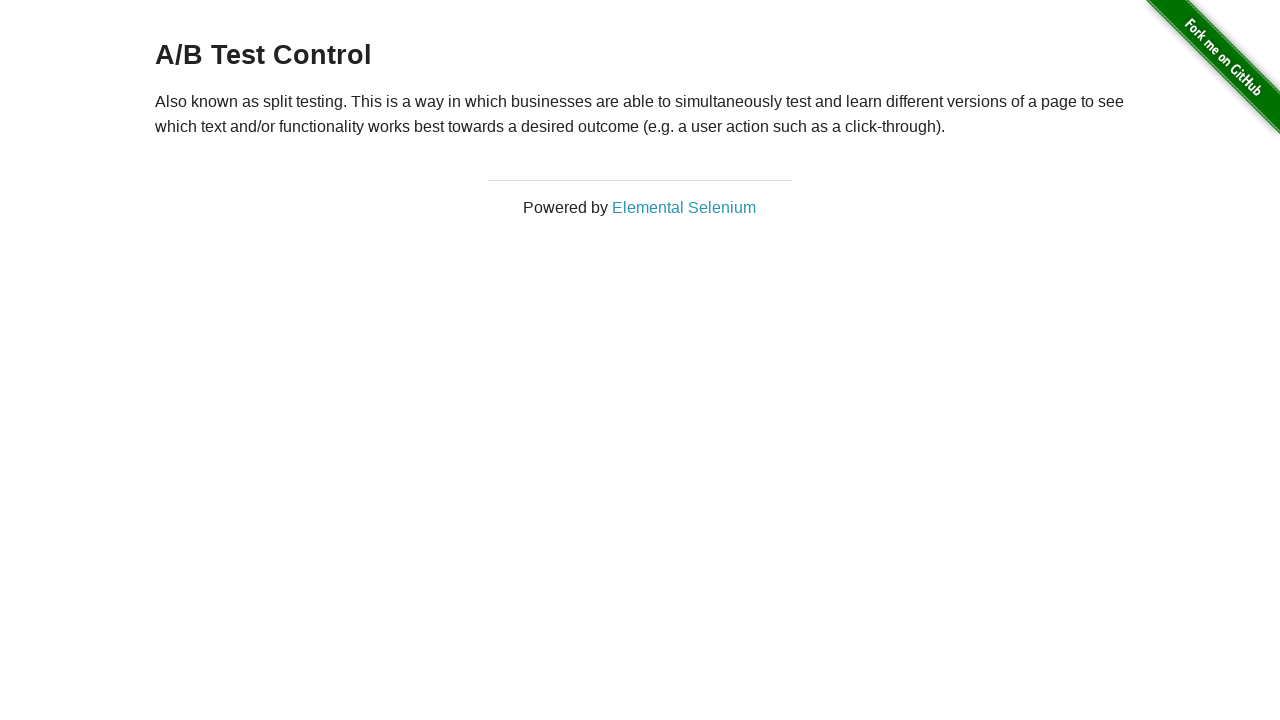

Waited for 'Take me to the tips' button to be visible
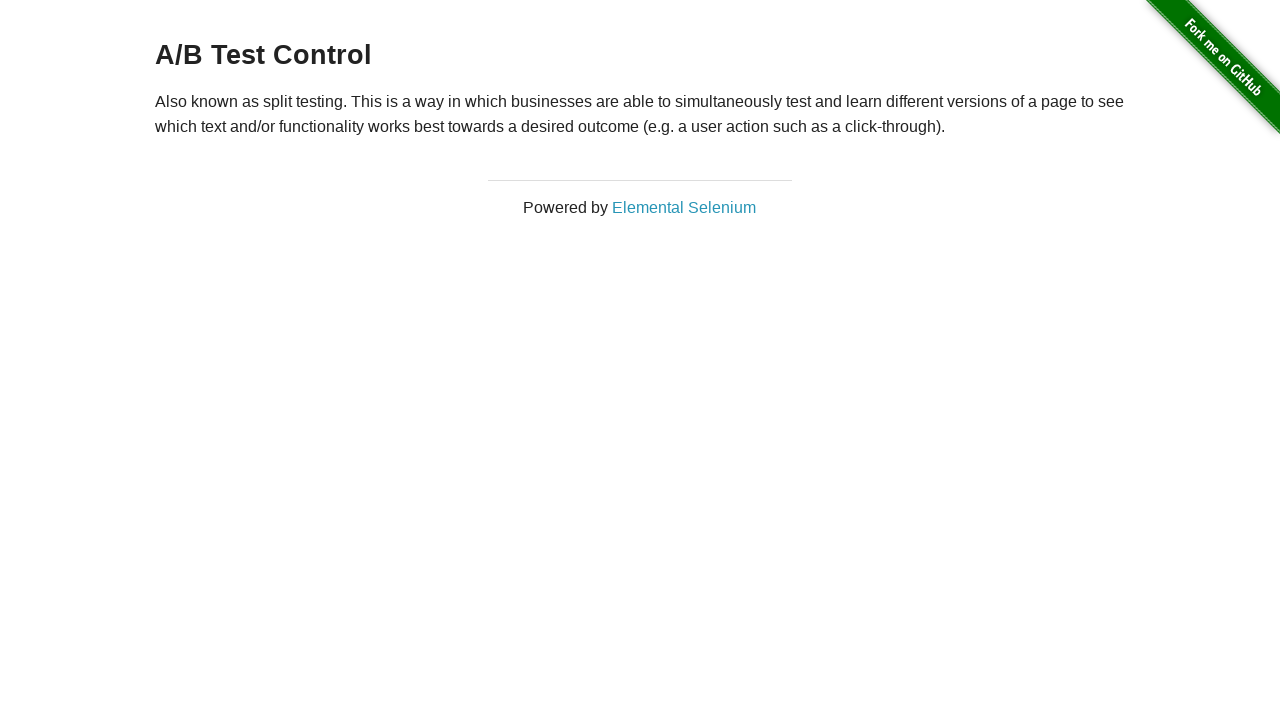

Clicked 'Take me to the tips' button at (640, 407) on a:has-text("Take me to the tips")
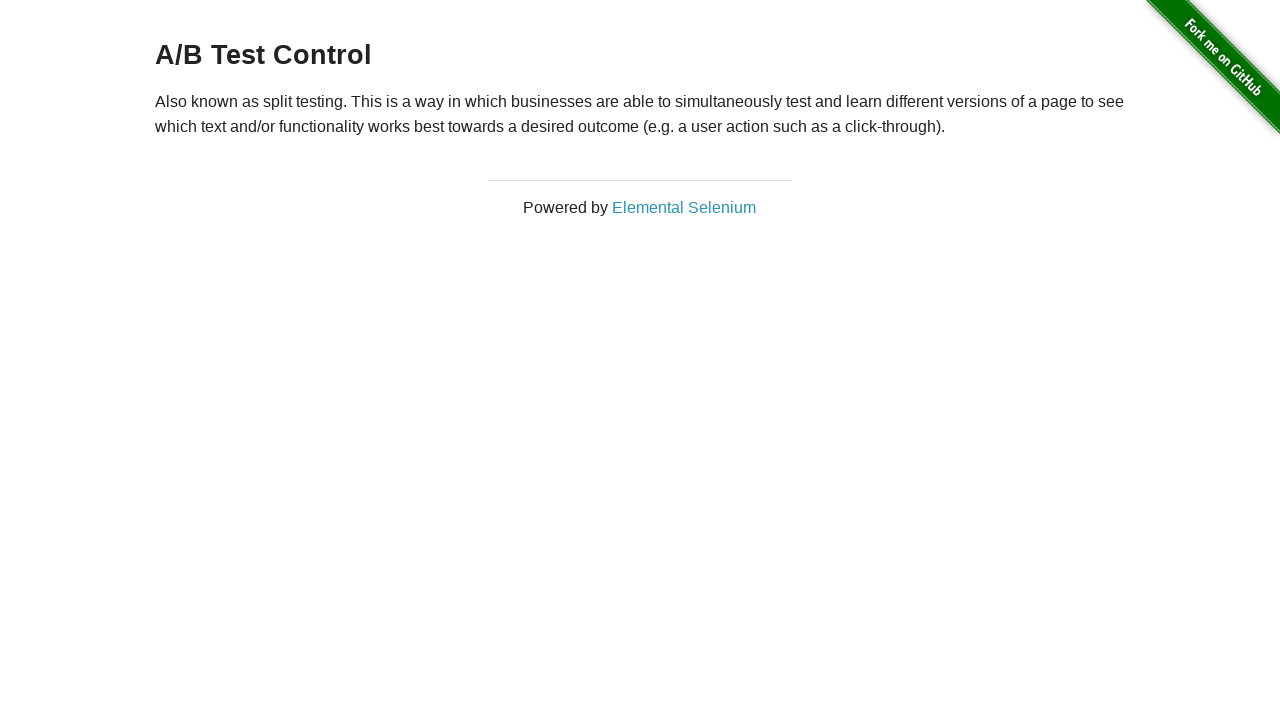

Waited for Tips page to fully load
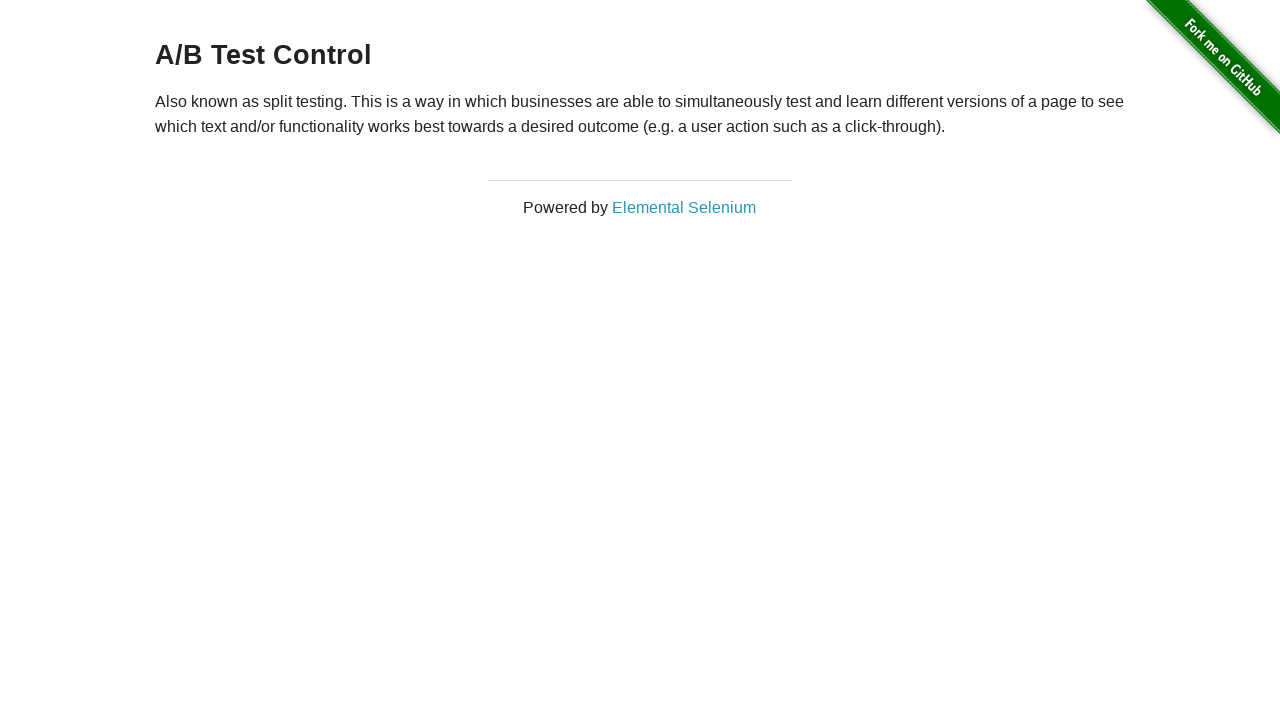

Navigated to Tips page (URL verified)
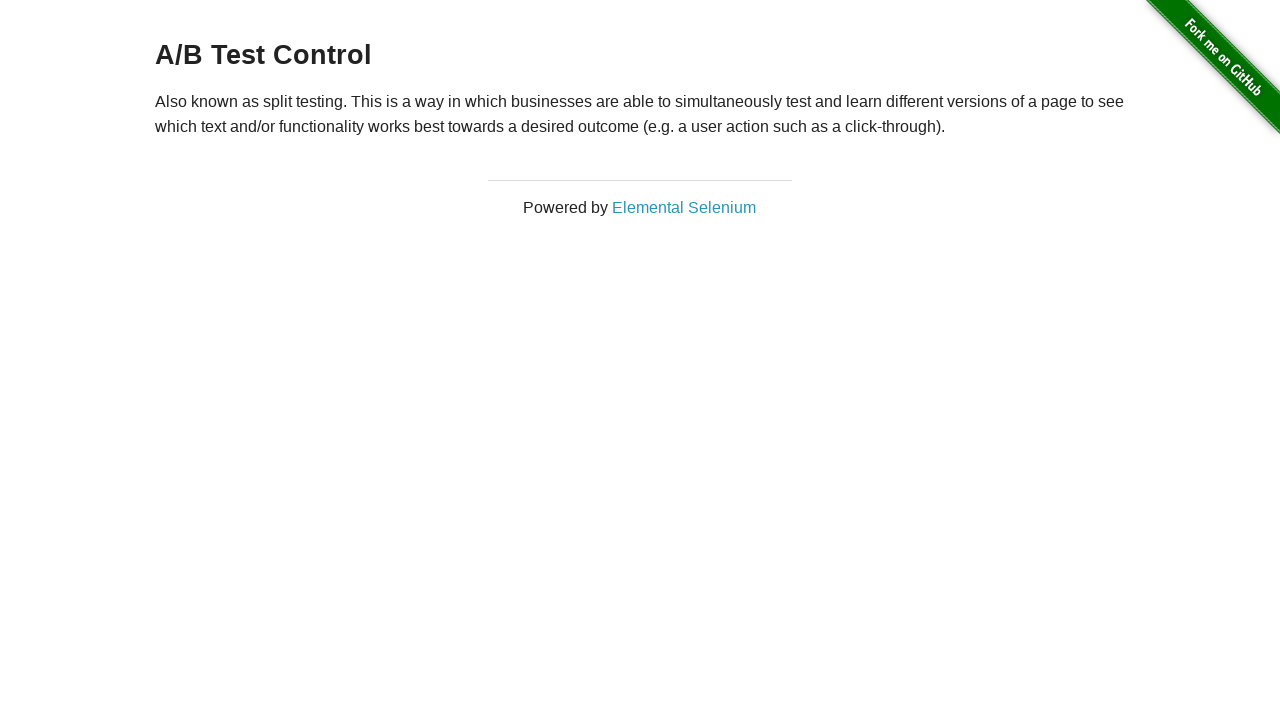

Waited for h1 element on Tips page
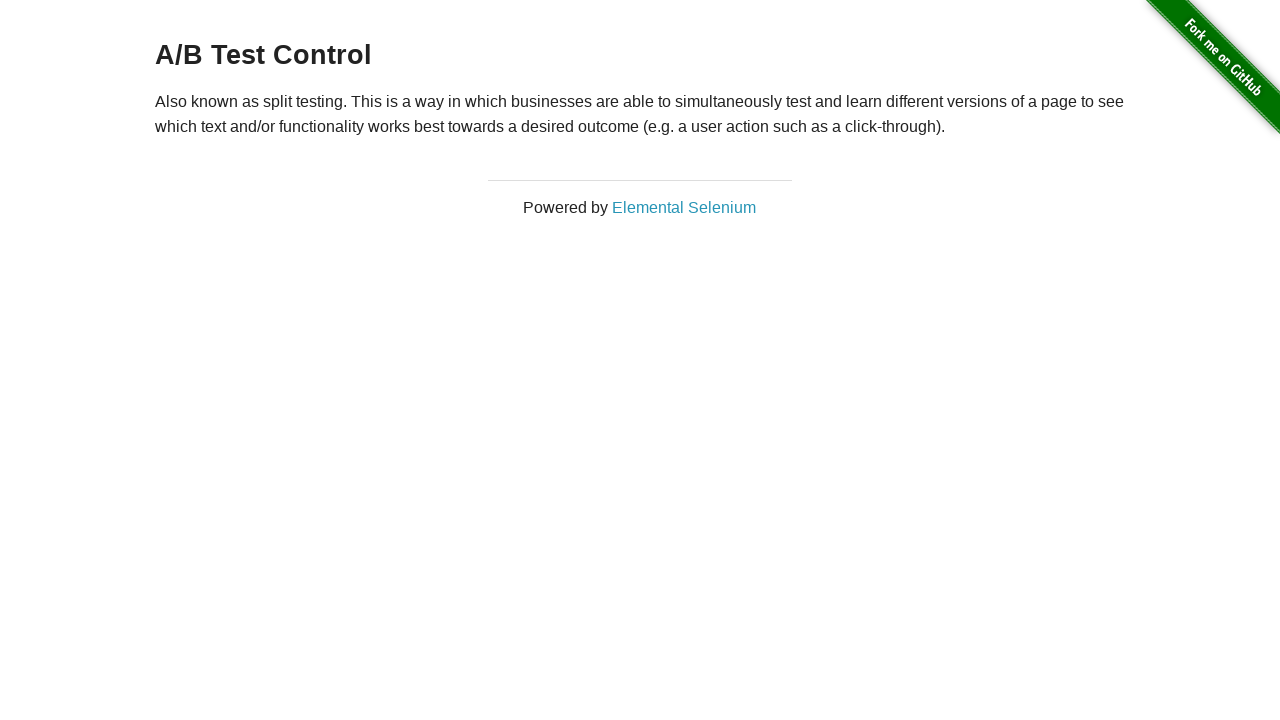

Retrieved h1 text from Tips page
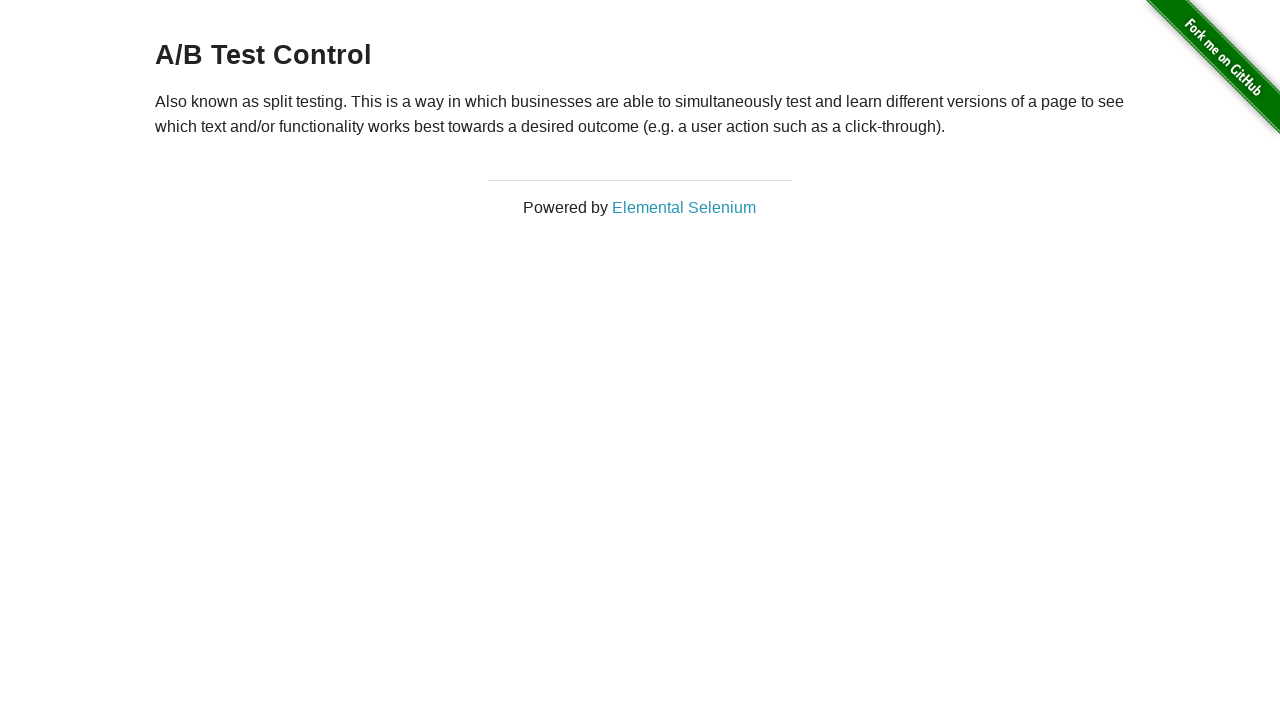

Verified Tips page h1 contains 'The Tips'
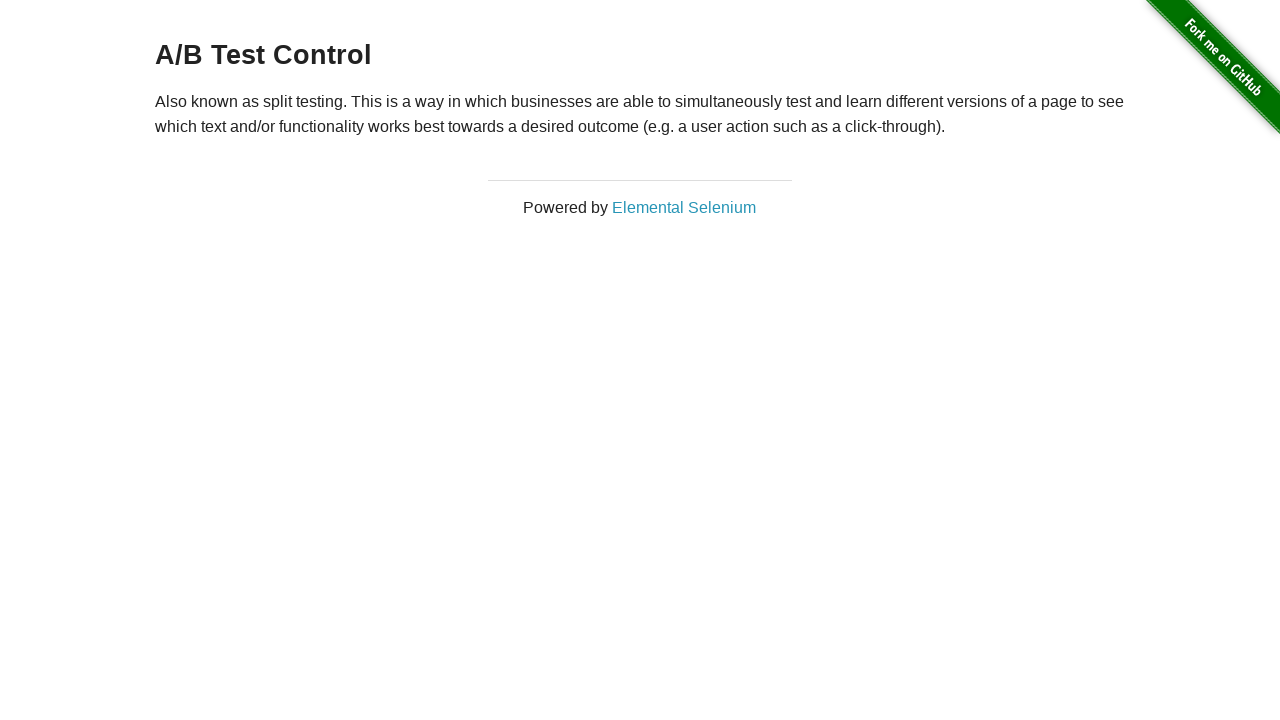

Located External Resources link
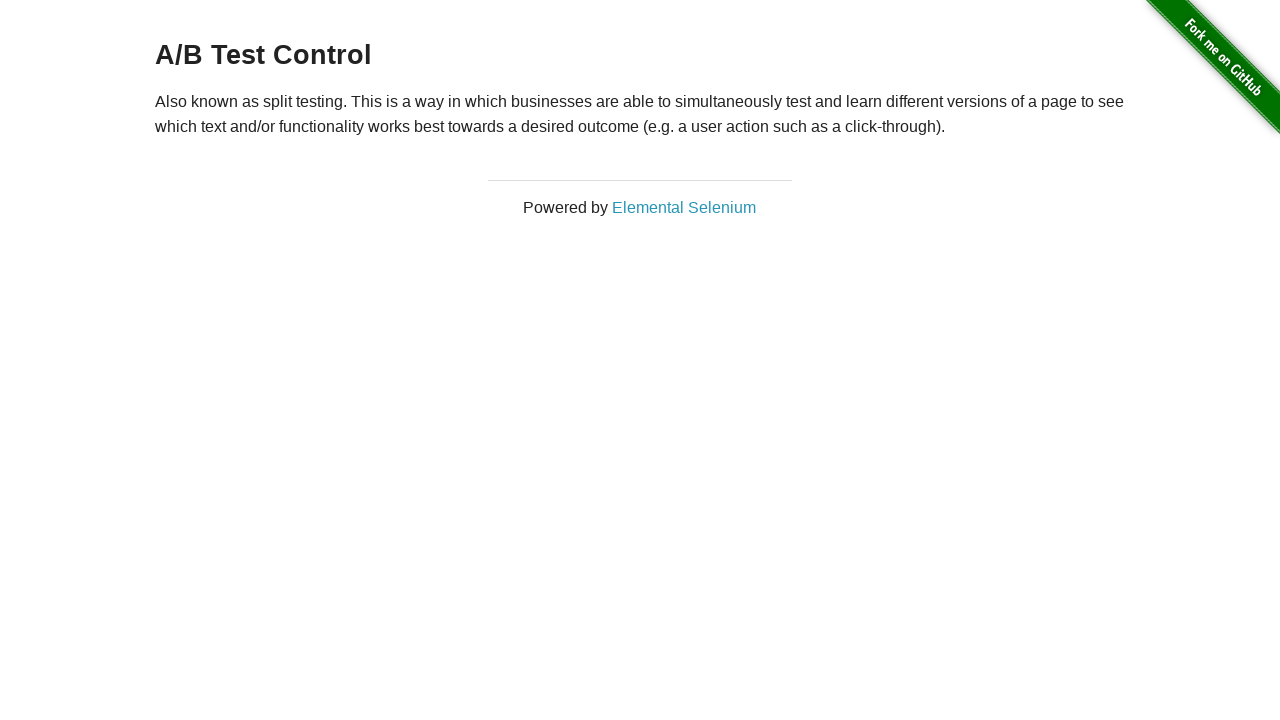

Waited for External Resources link to be visible
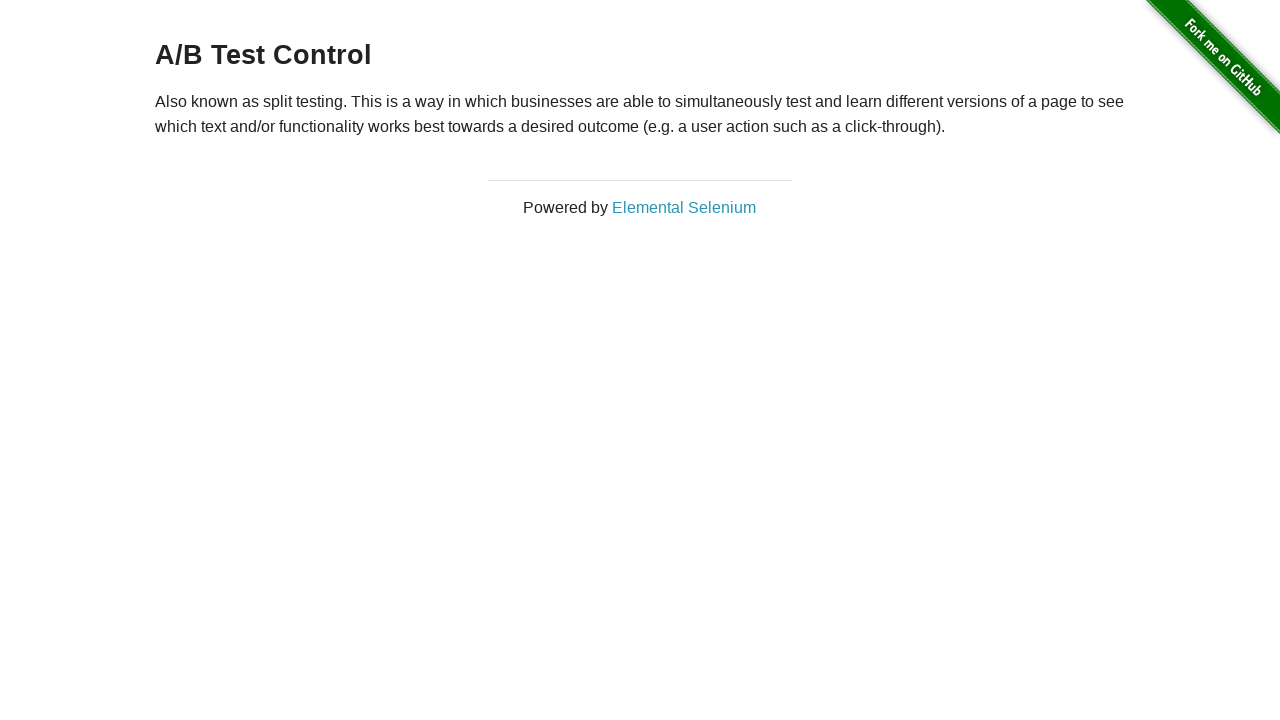

Clicked External Resources link at (1020, 30) on a:has-text("External Resources")
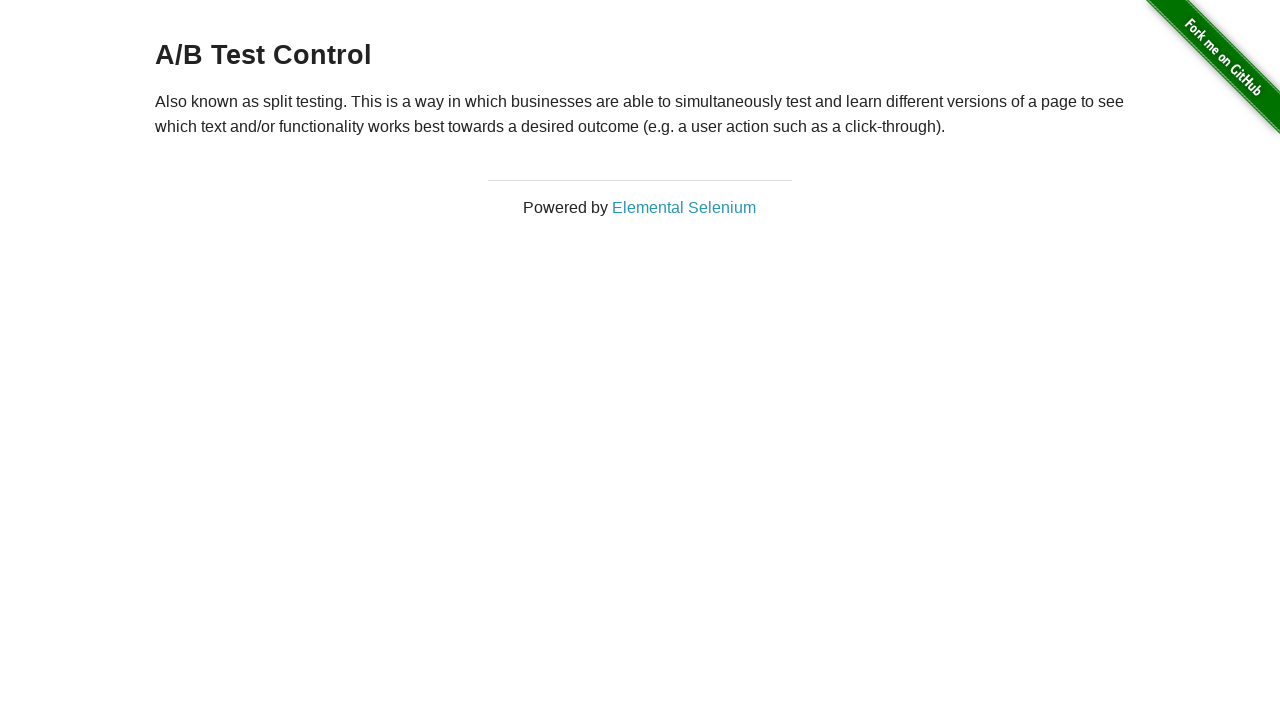

Waited for External Resources page to fully load
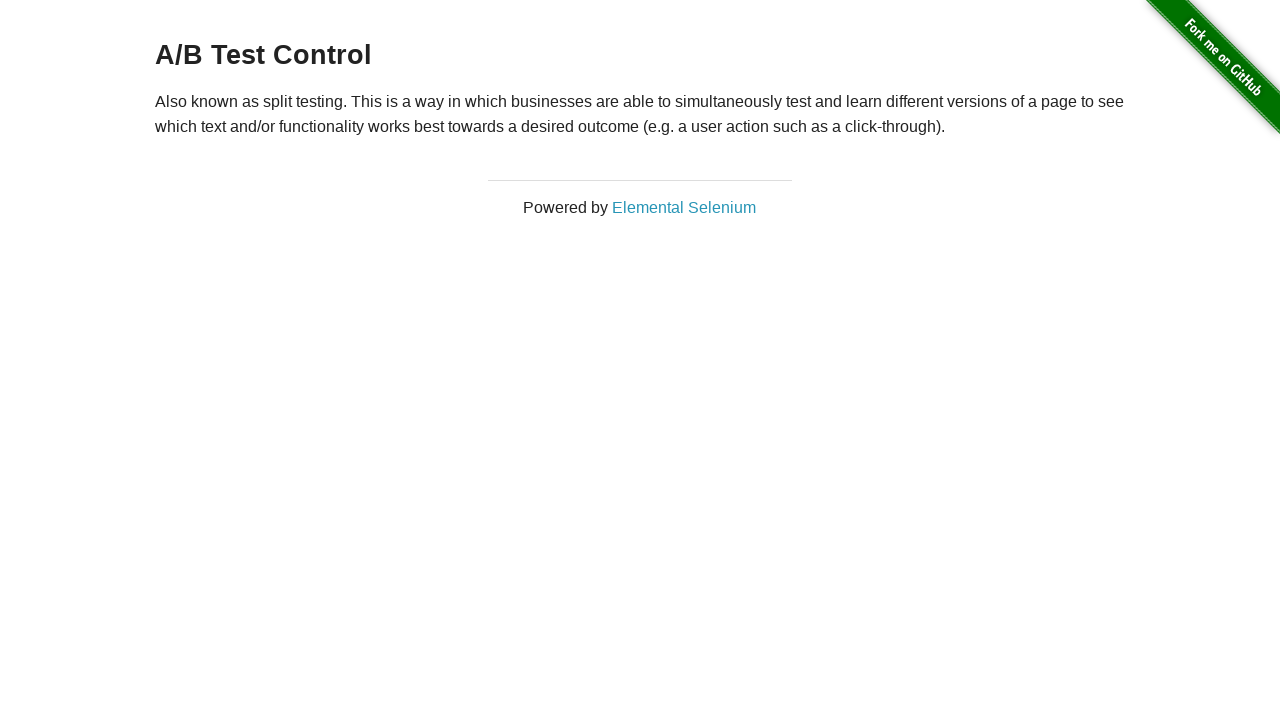

Verified navigation to External Resources page - h1 element found
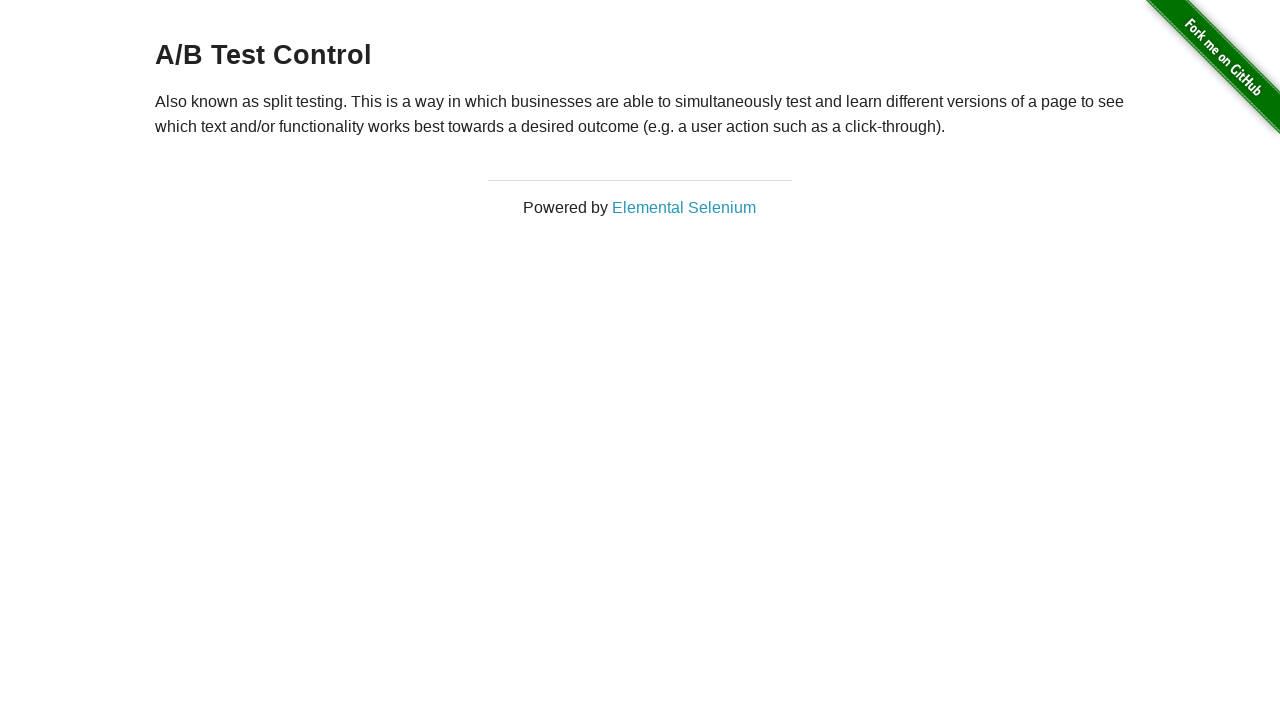

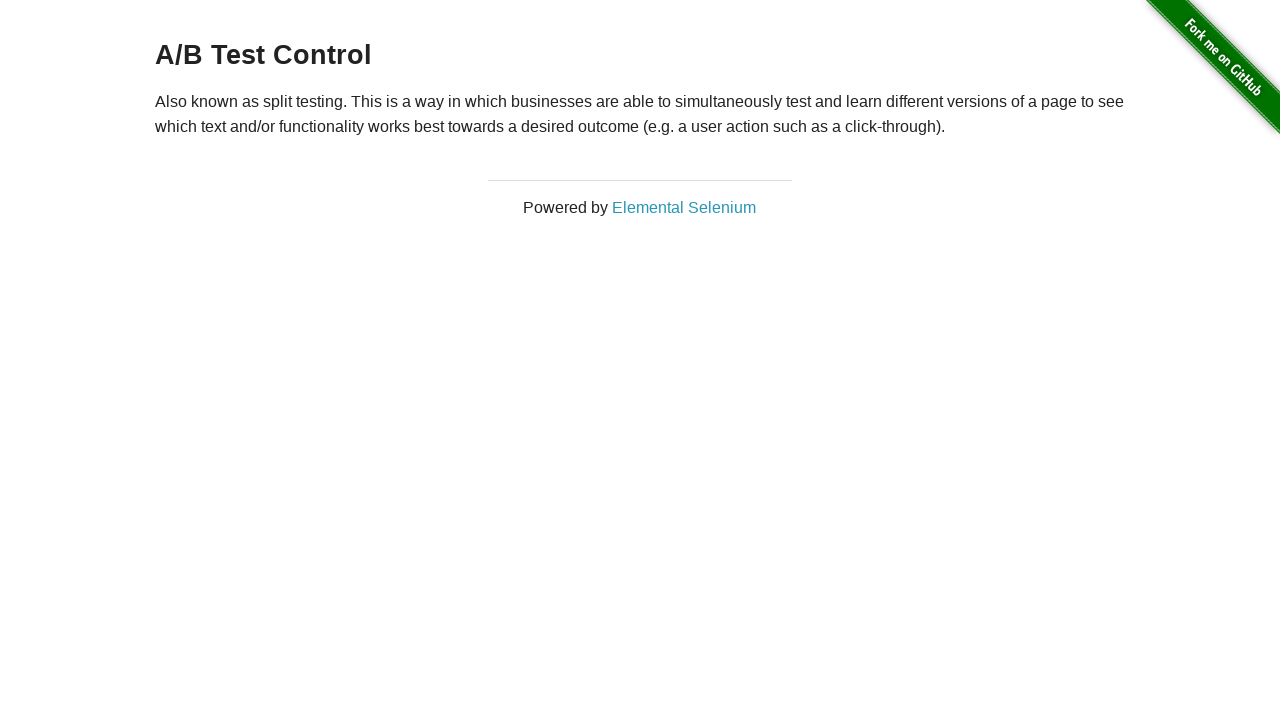